Tests a web form by entering text into a text box, clicking the submit button, and verifying the success message is displayed

Starting URL: https://www.selenium.dev/selenium/web/web-form.html

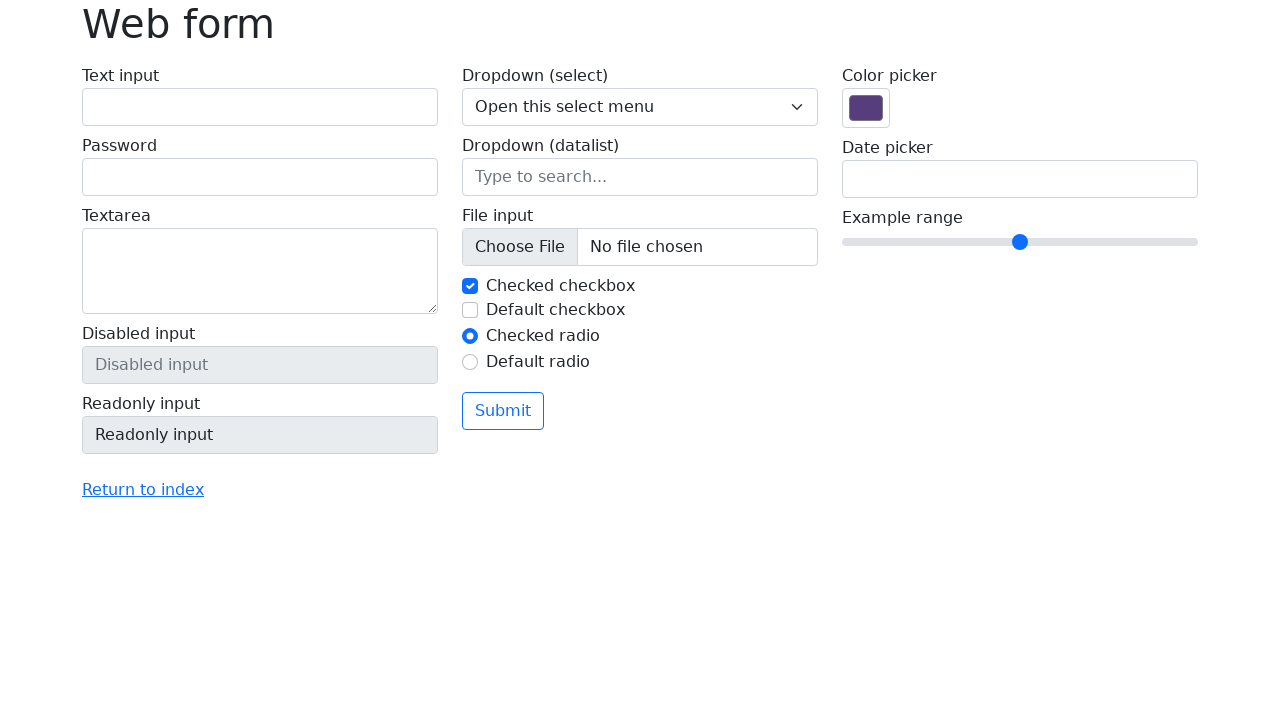

Verified page title is 'Web form'
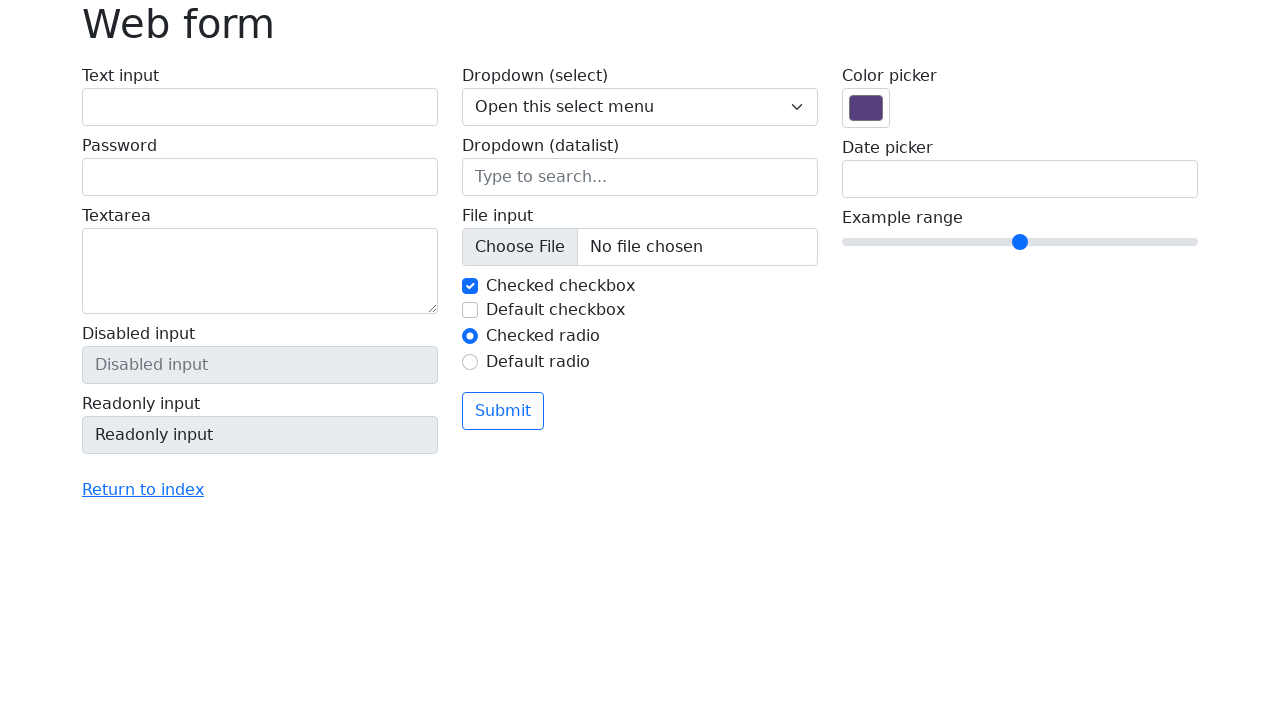

Filled text input field with 'Selenium' on input[name='my-text']
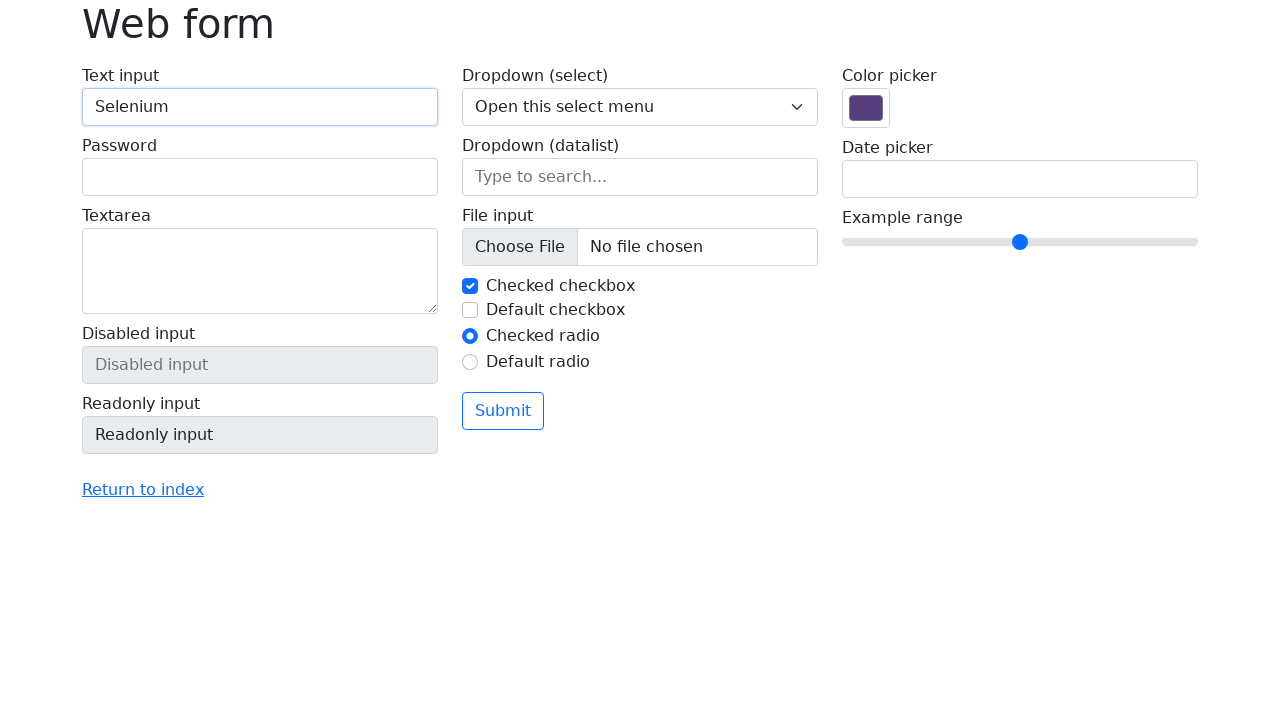

Clicked the submit button at (503, 411) on button
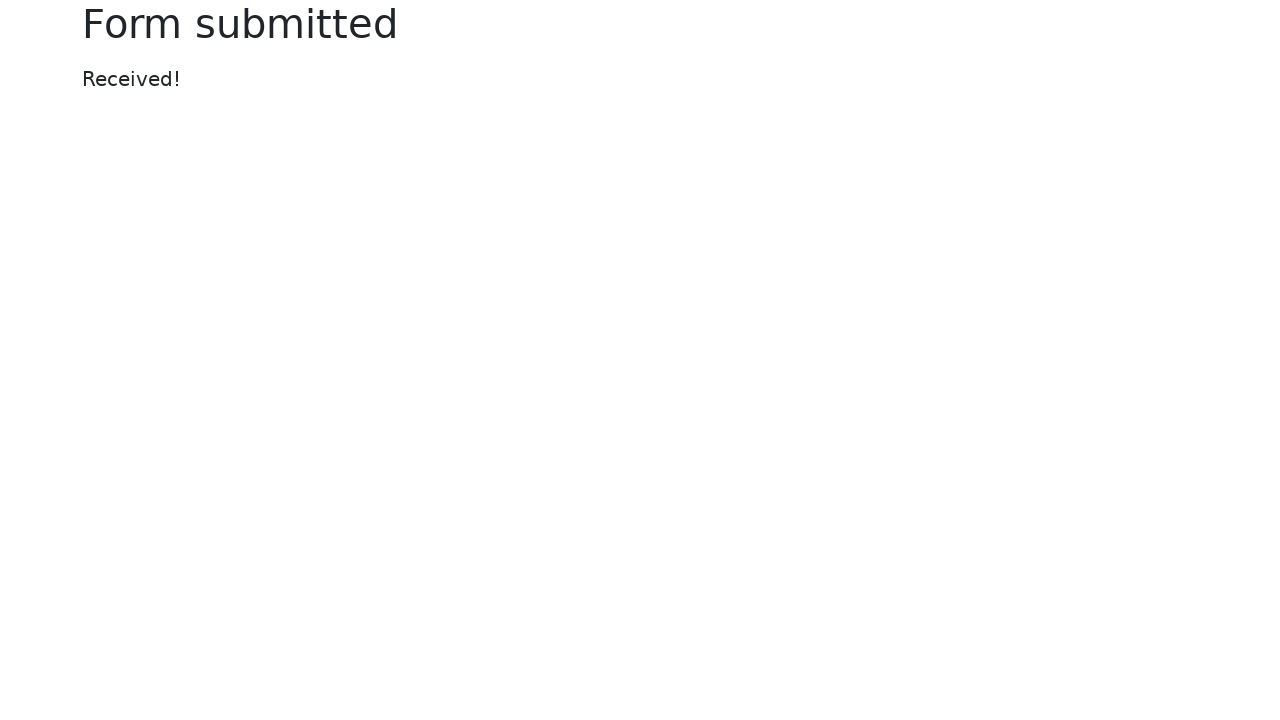

Verified success message 'Received!' is displayed
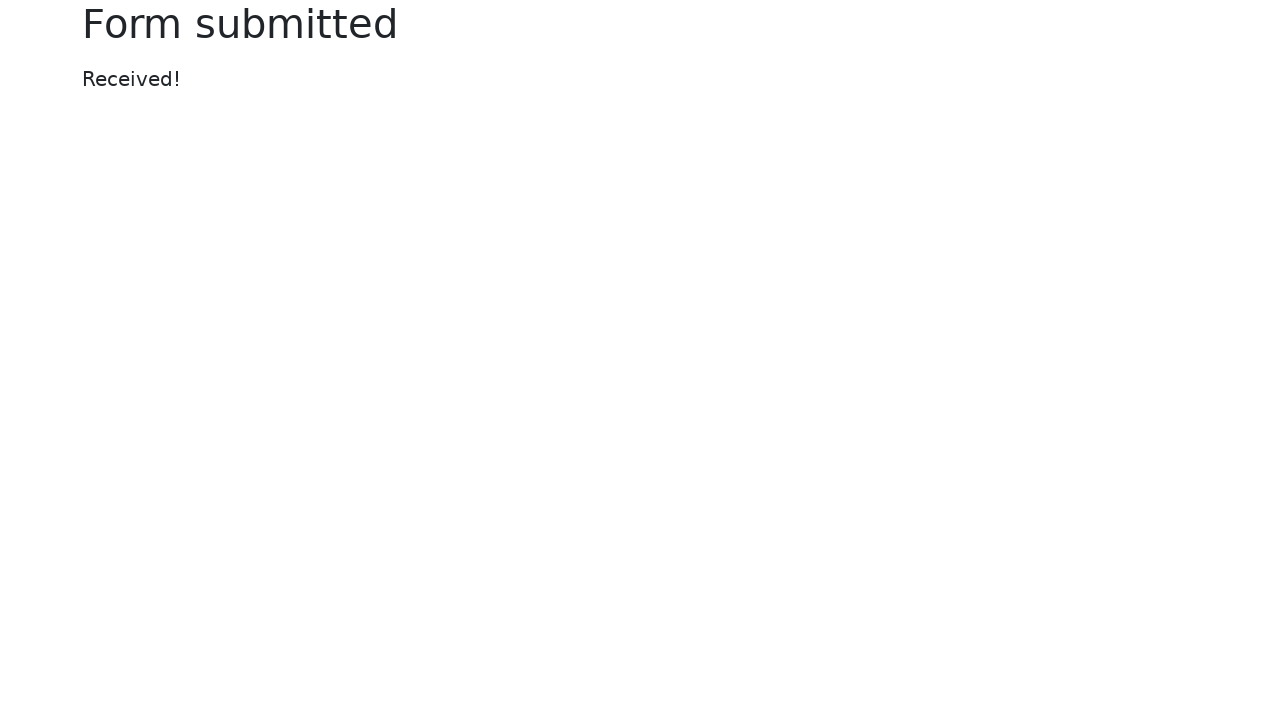

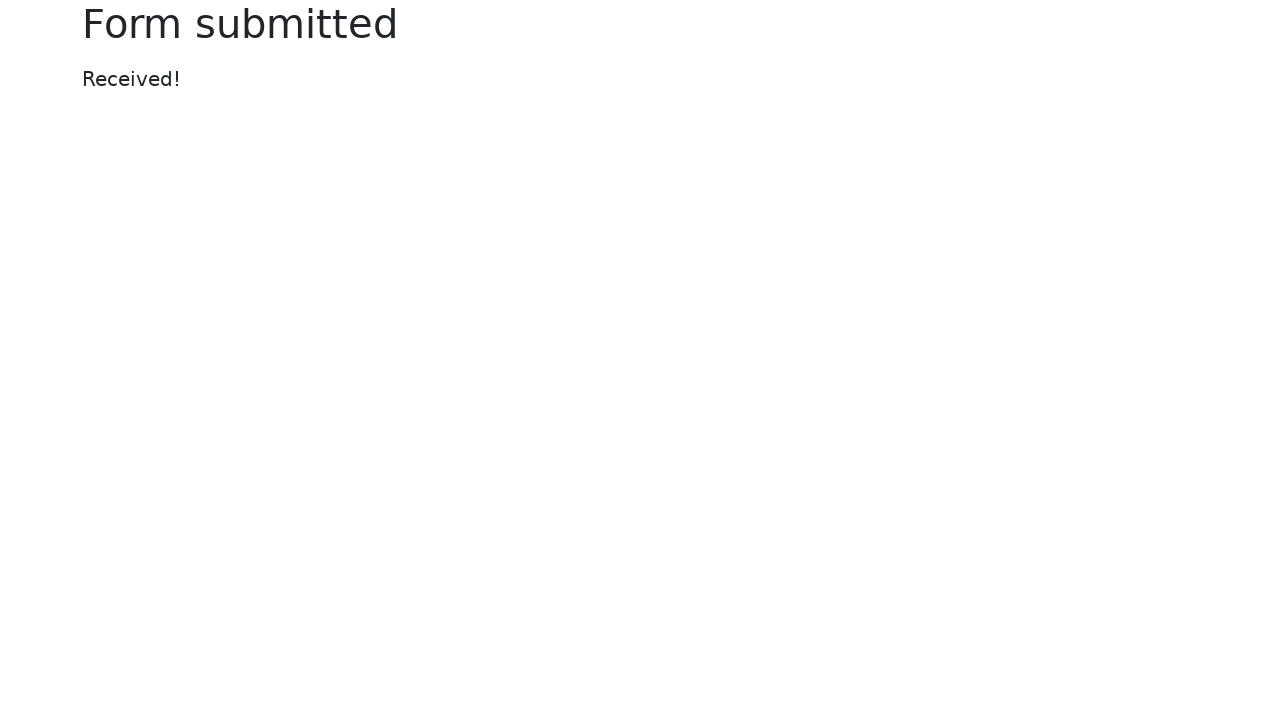